Tests the Lichess TV navigation by clicking on "Watch" in the menu, hovering to reveal the submenu, clicking on "Lichess TV", and verifying the TV page is displayed.

Starting URL: https://lichess.org

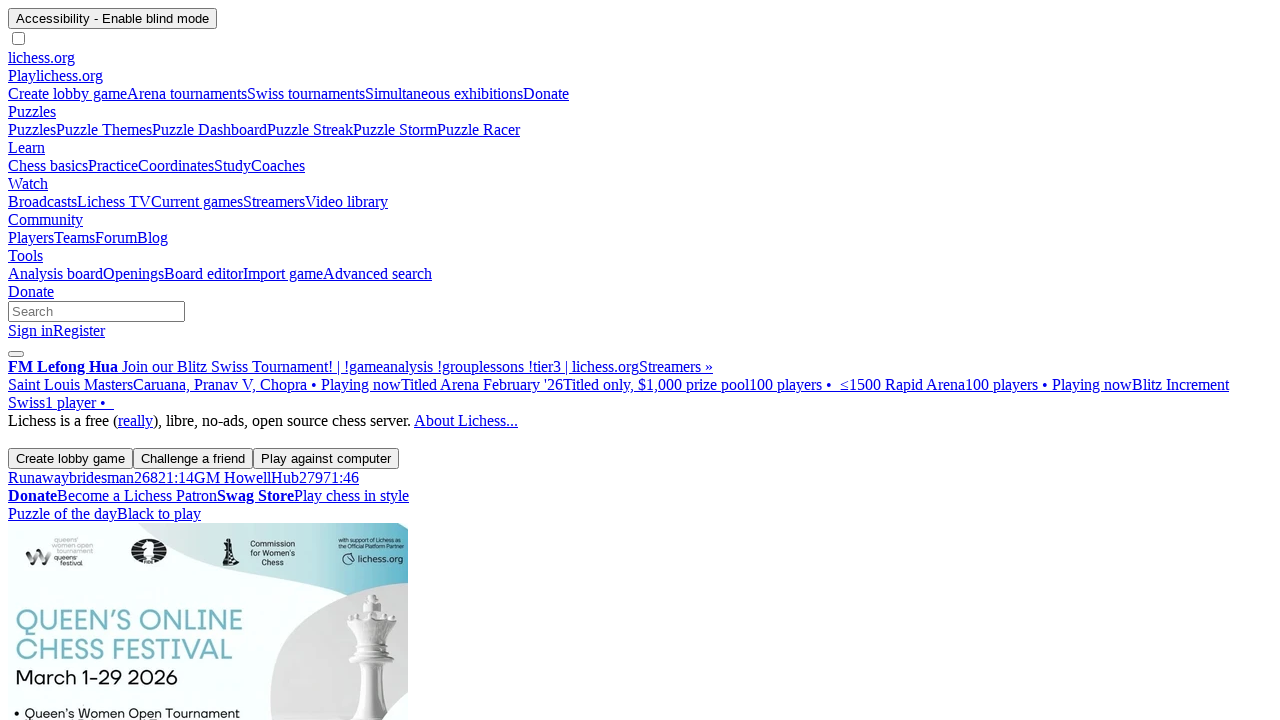

Clicked on Watch menu item at (28, 184) on text=Watch
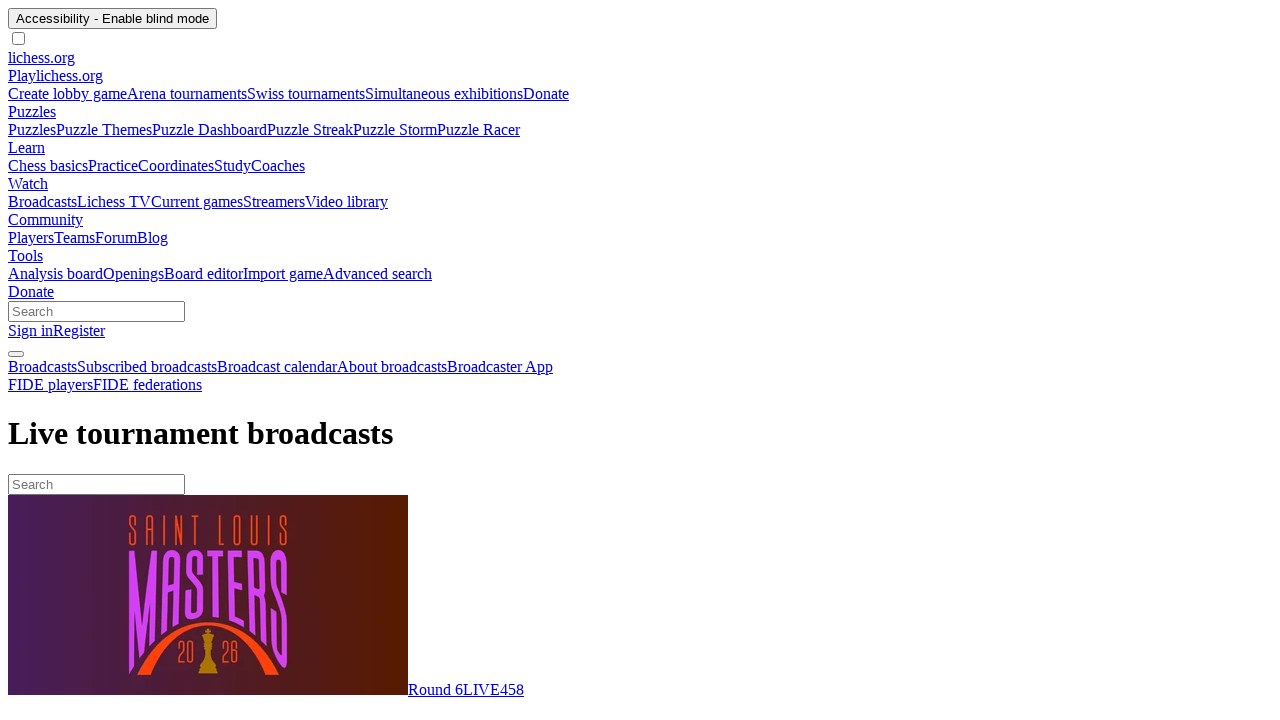

Hovered over Watch menu to reveal submenu at (28, 184) on text=Watch
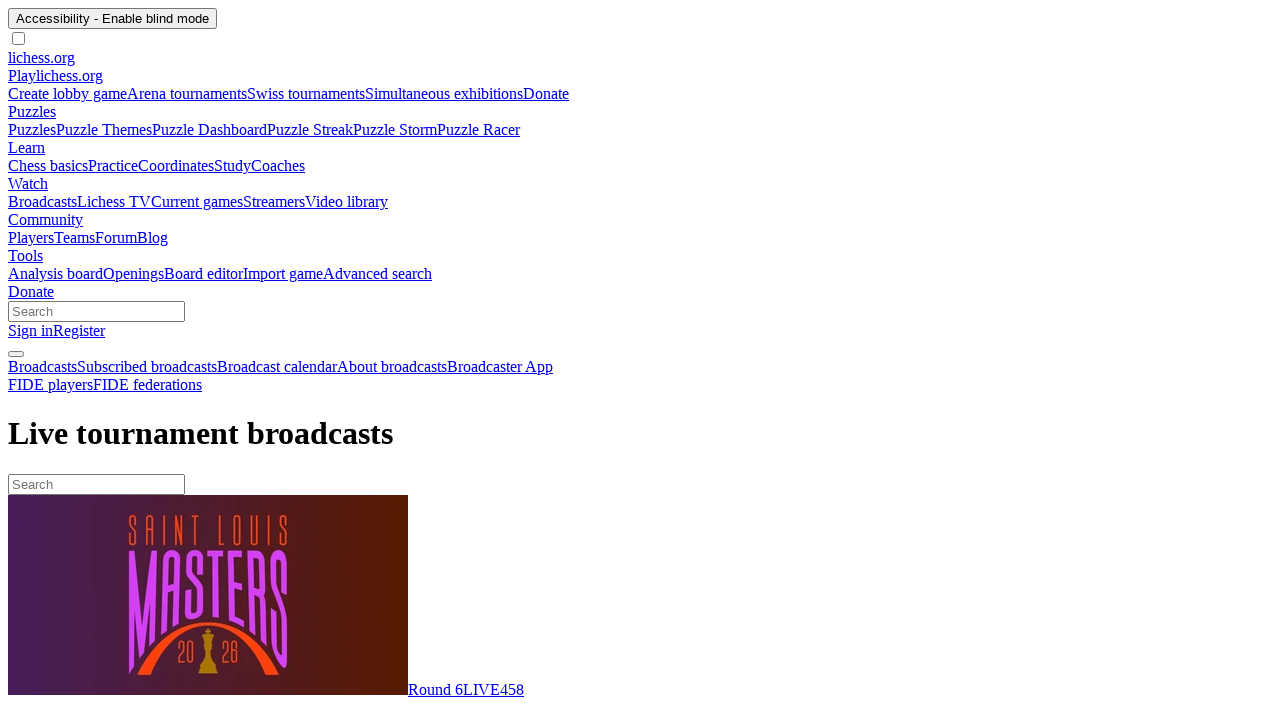

Waited 500ms for dropdown animation
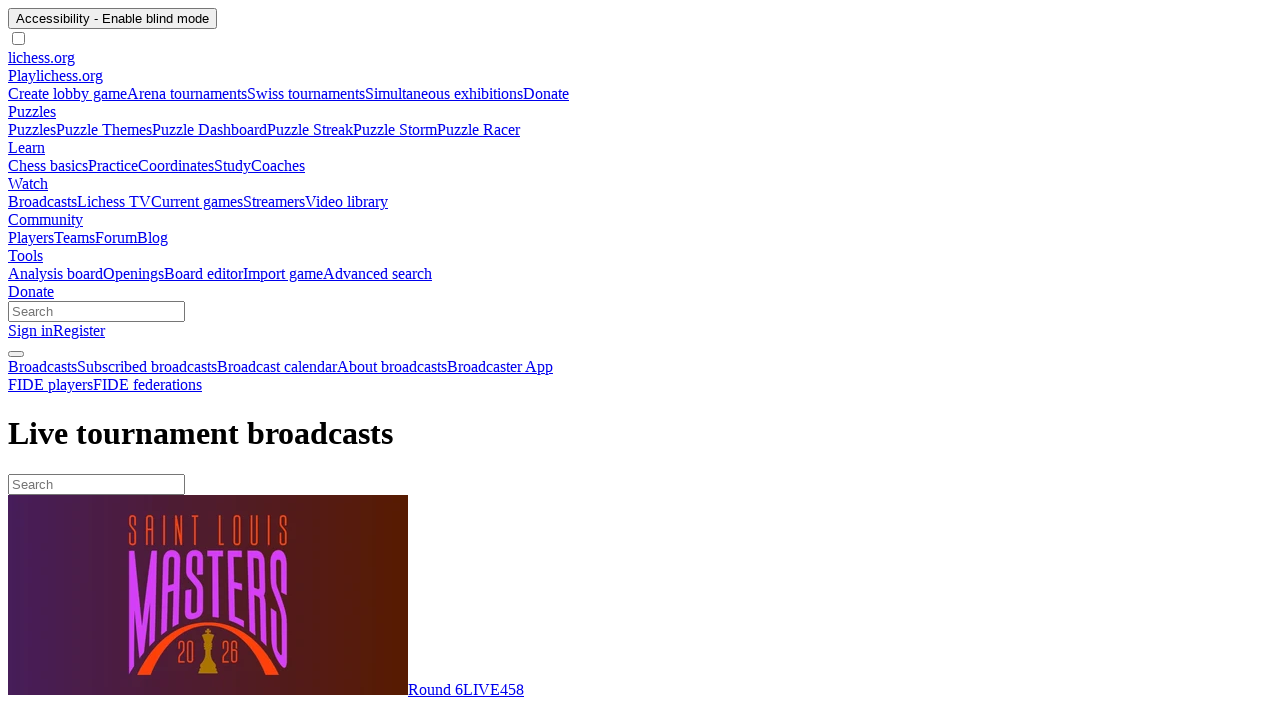

Clicked on Lichess TV option at (114, 202) on text=Lichess TV
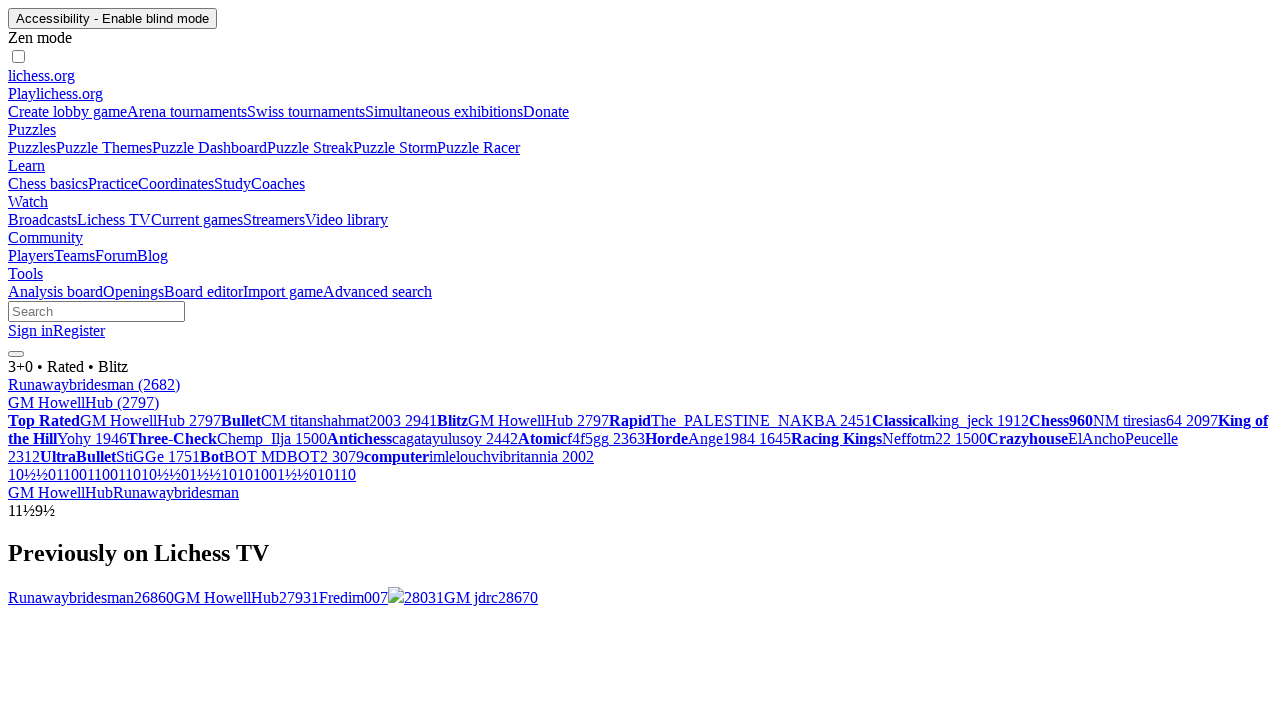

Lichess TV page loaded and TV section is displayed
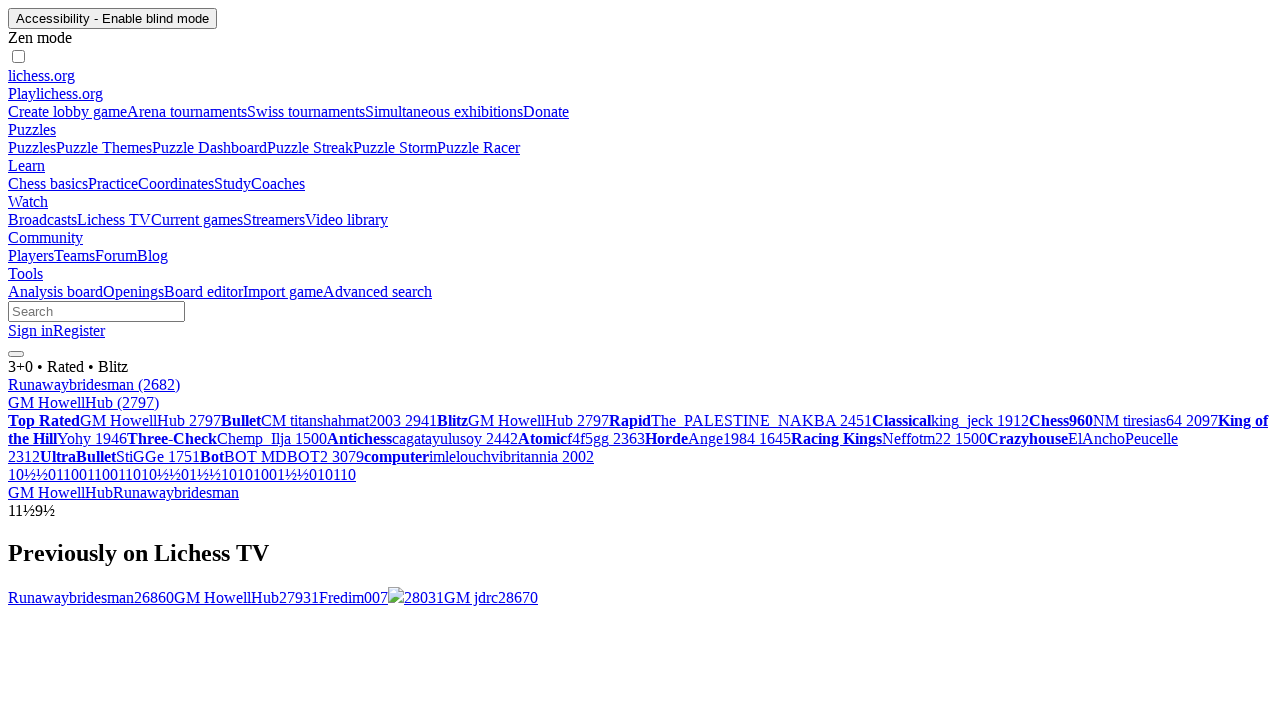

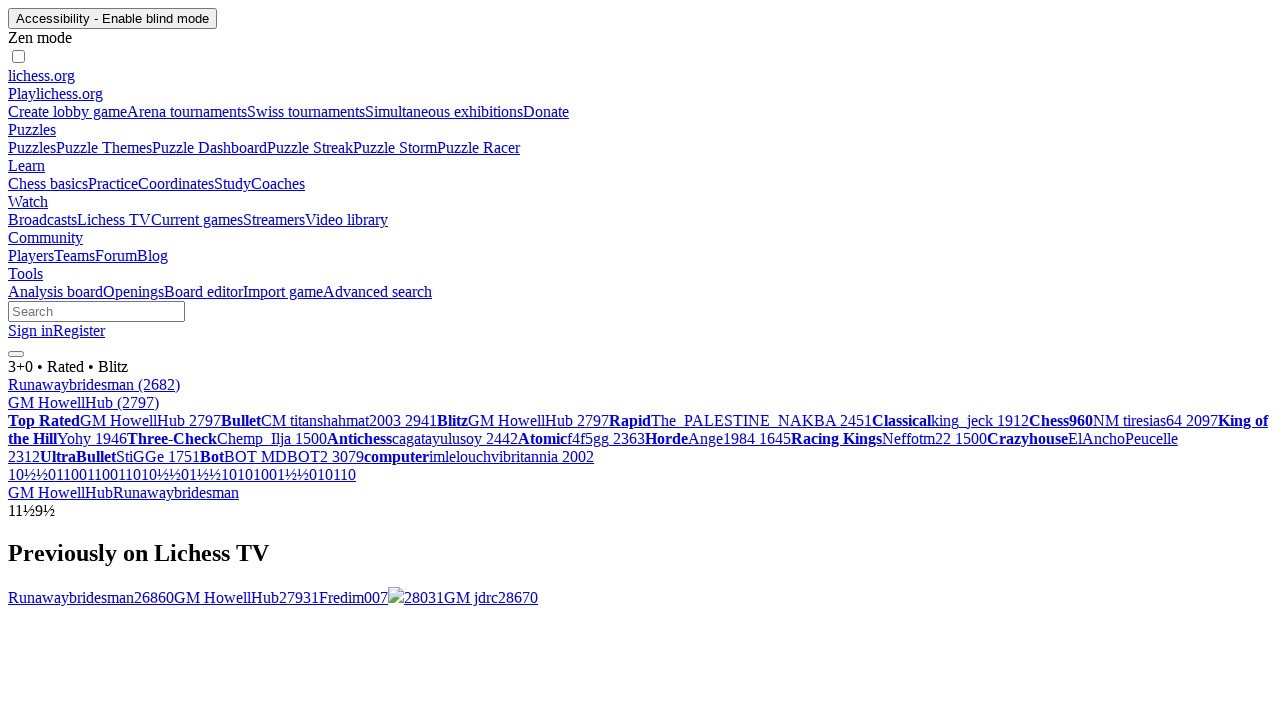